Tests a complete flight booking flow on BlazeDemo, selecting departure/destination cities, choosing a flight, filling out passenger and payment information, and completing the purchase.

Starting URL: https://blazedemo.com/

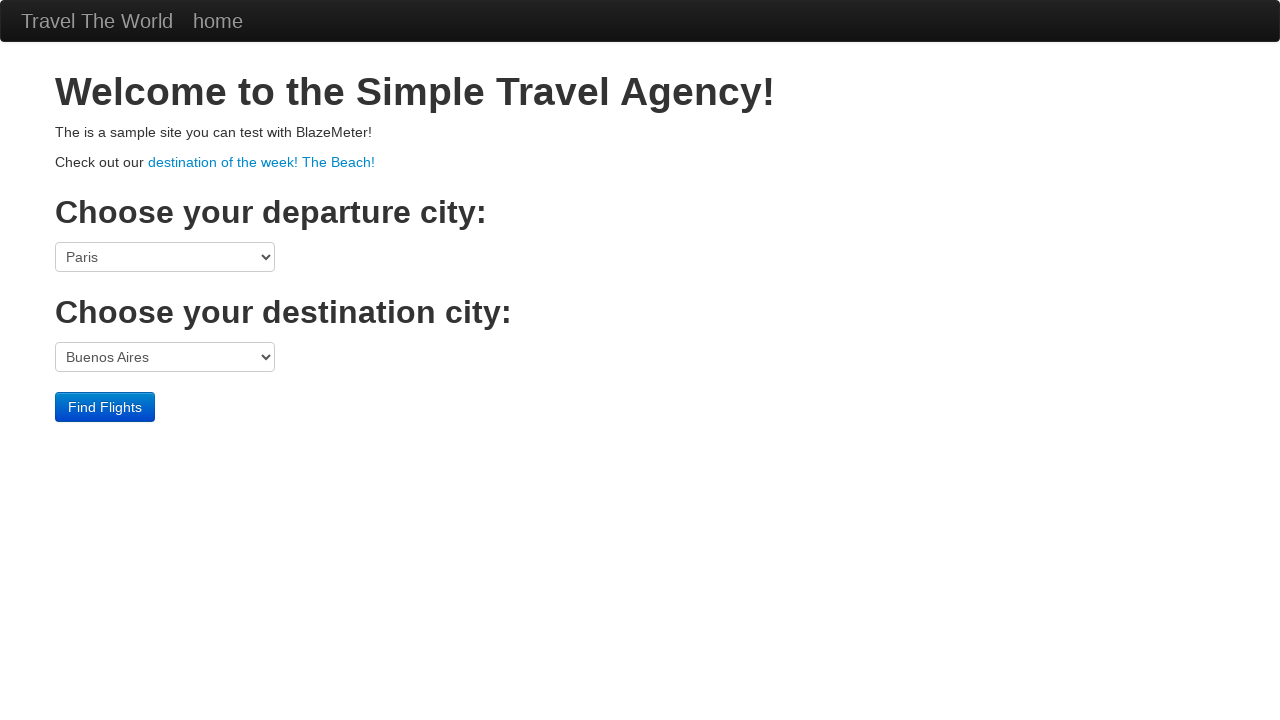

Set viewport size to 909x913
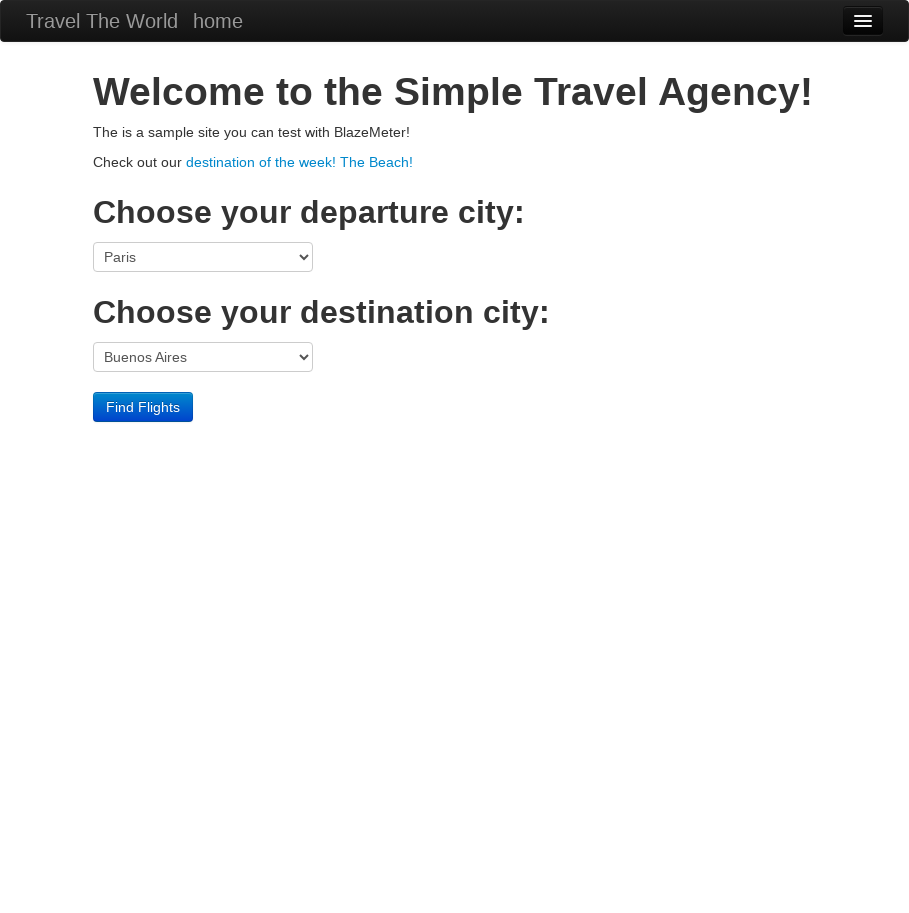

Clicked departure city dropdown at (202, 257) on select[name='fromPort']
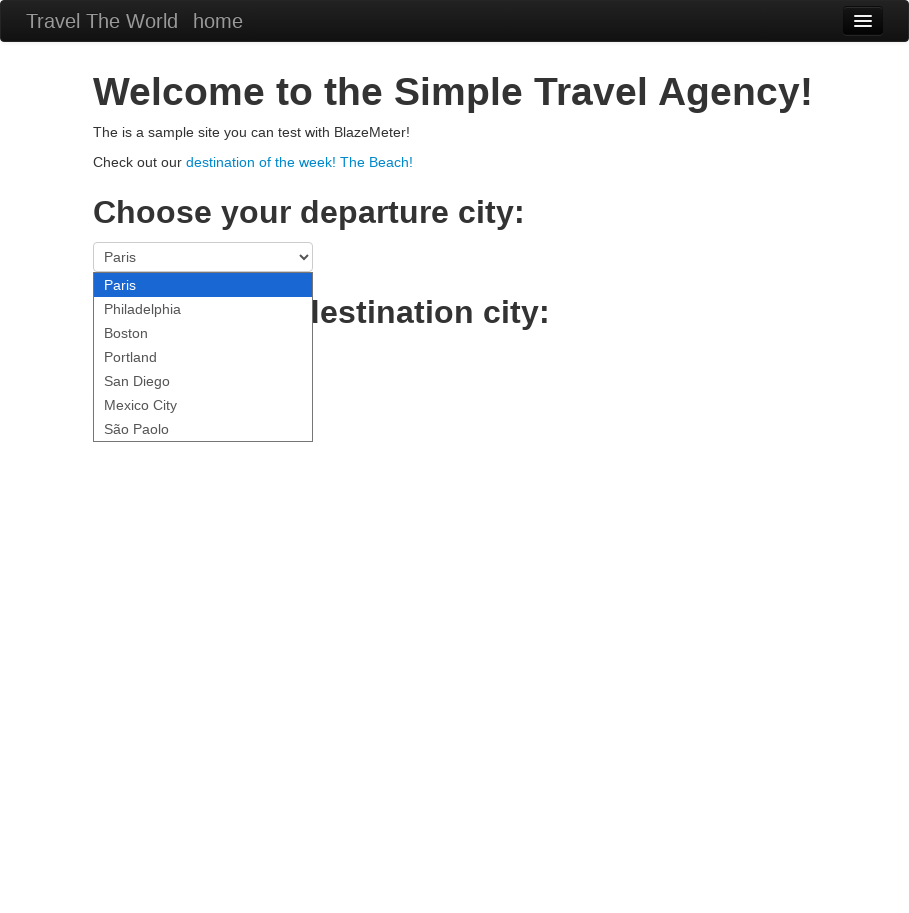

Selected Boston as departure city on select[name='fromPort']
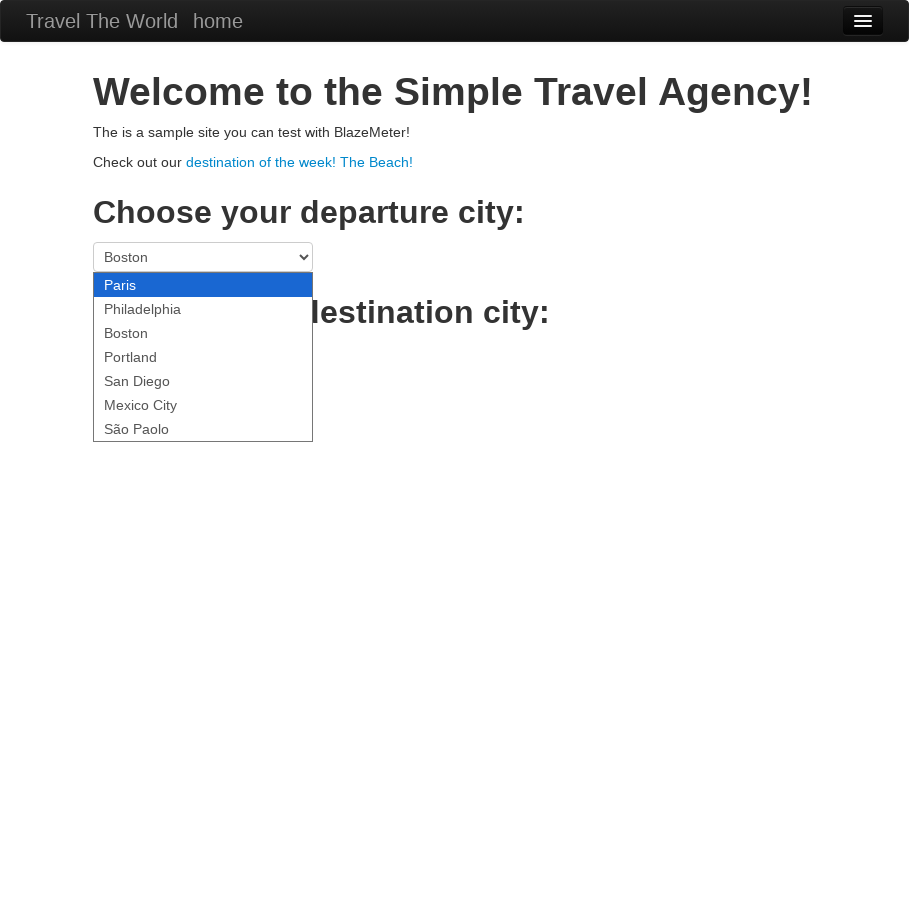

Selected Berlin as destination city on select[name='toPort']
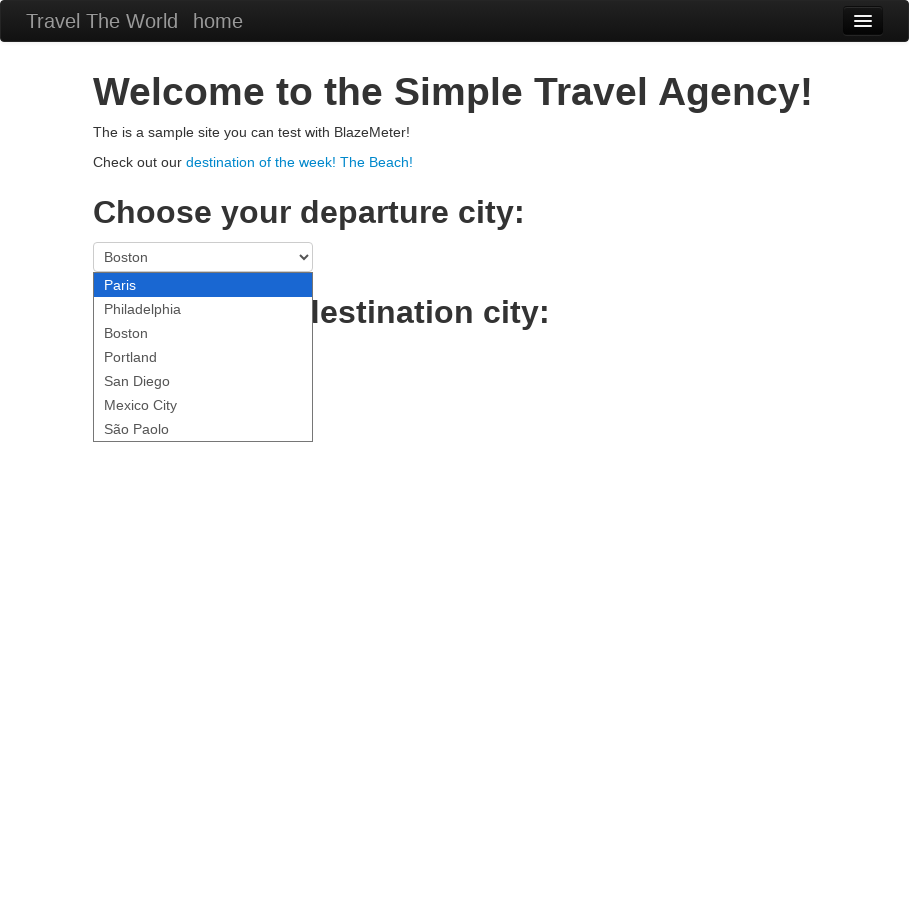

Clicked destination city dropdown at (202, 357) on select[name='toPort']
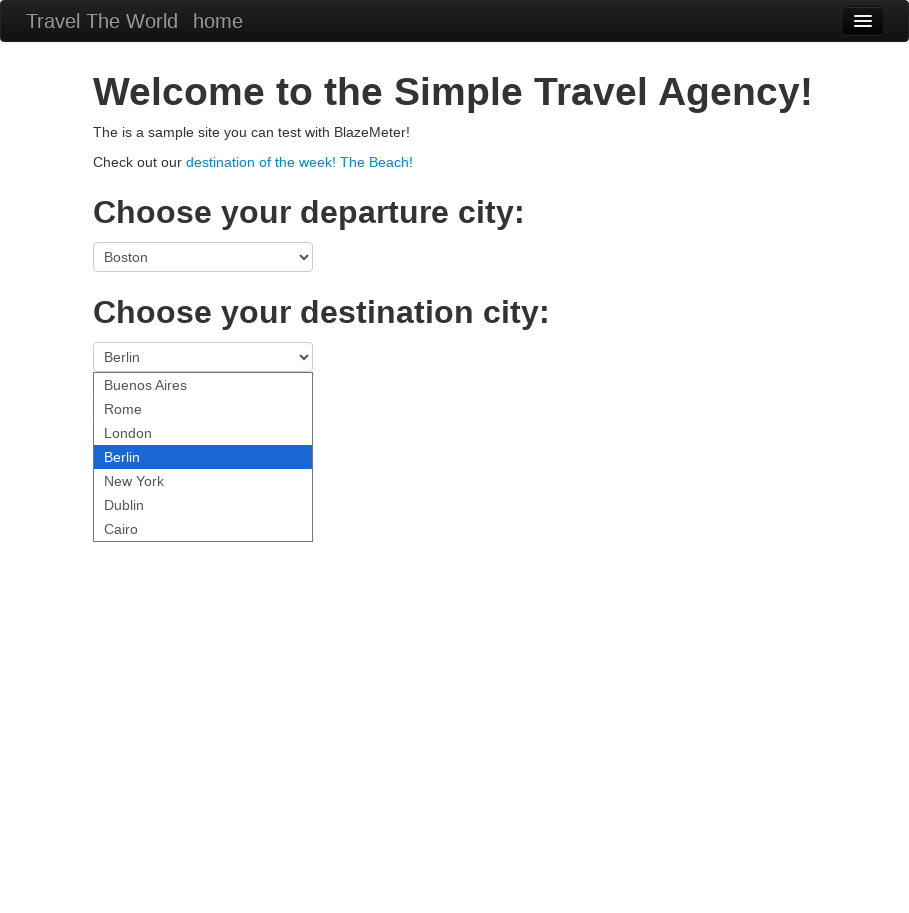

Clicked Find Flights button at (142, 407) on .btn-primary
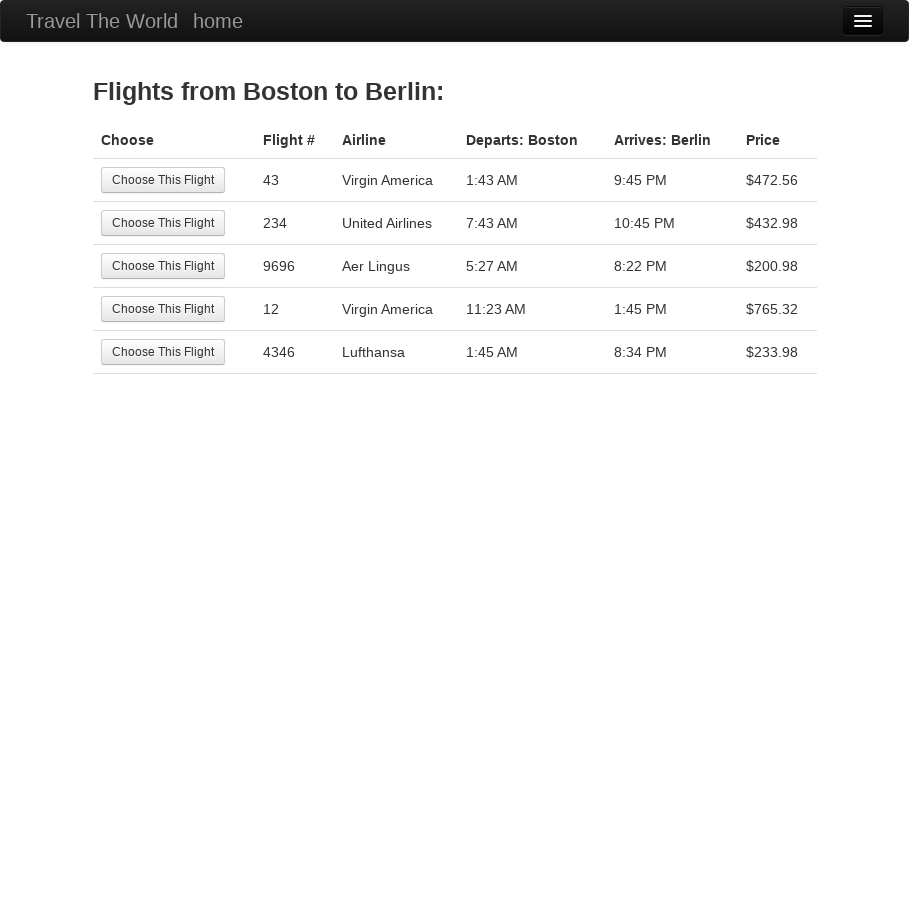

Selected first flight option at (162, 180) on tr:nth-child(1) .btn
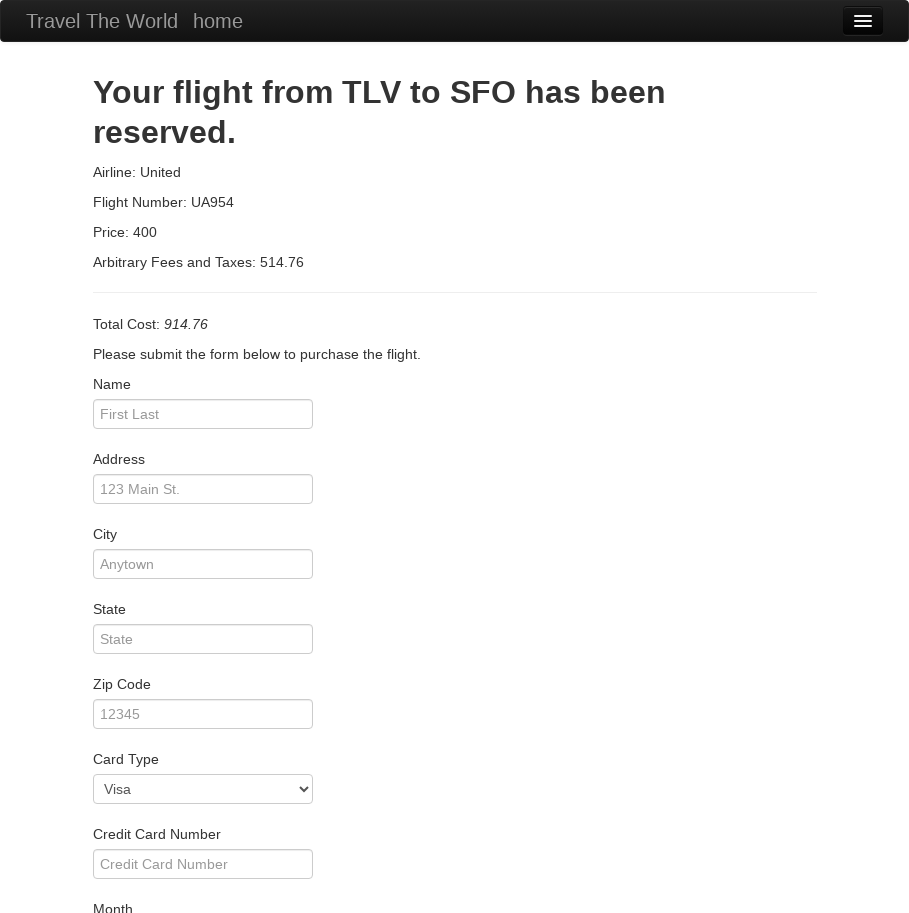

Clicked passenger name input field at (202, 414) on #inputName
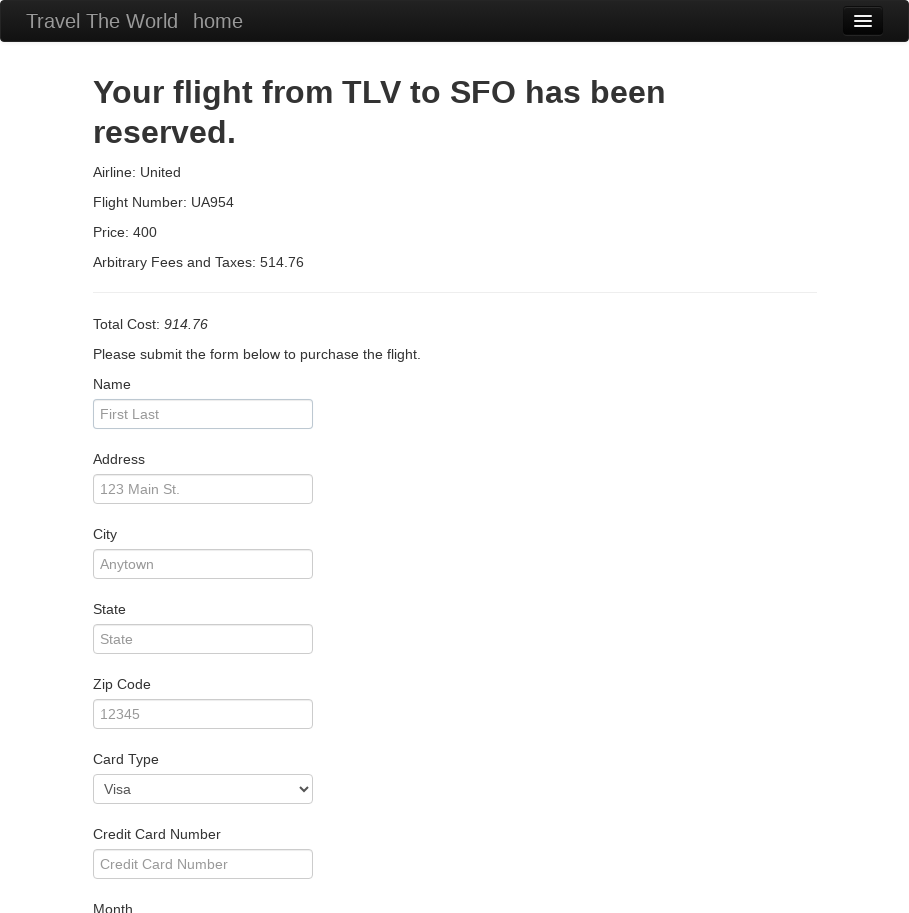

Filled passenger name as 'Dinis Cruz' on #inputName
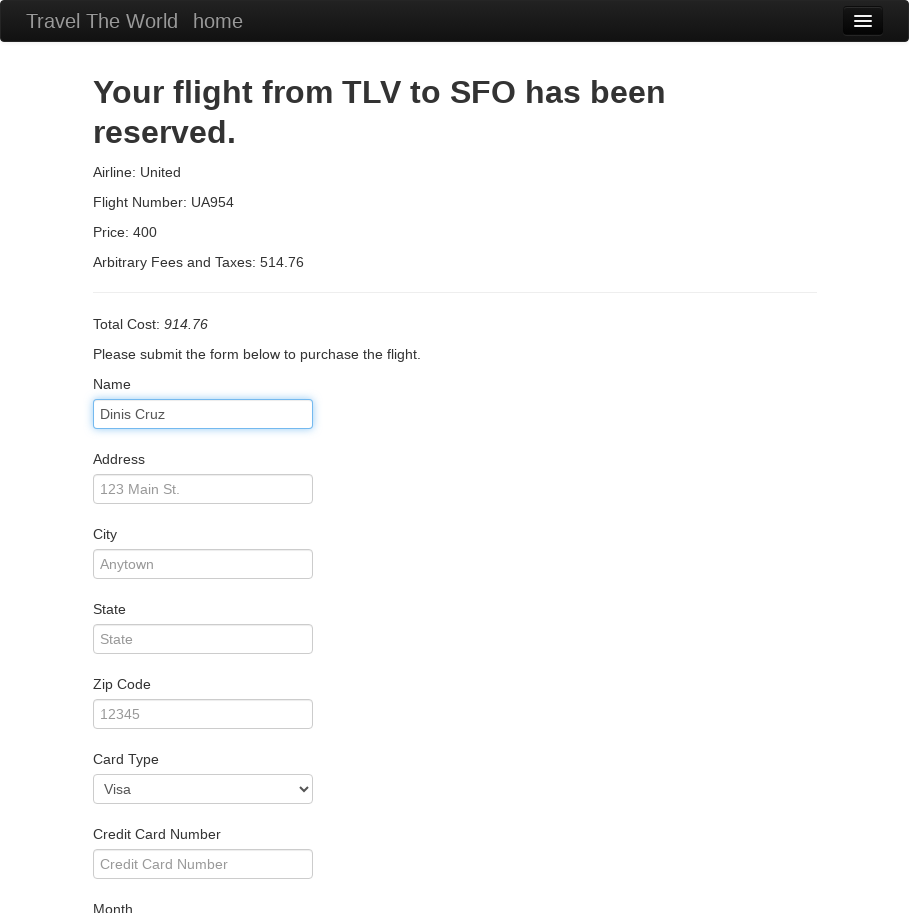

Filled address as 'Rua da almada' on #address
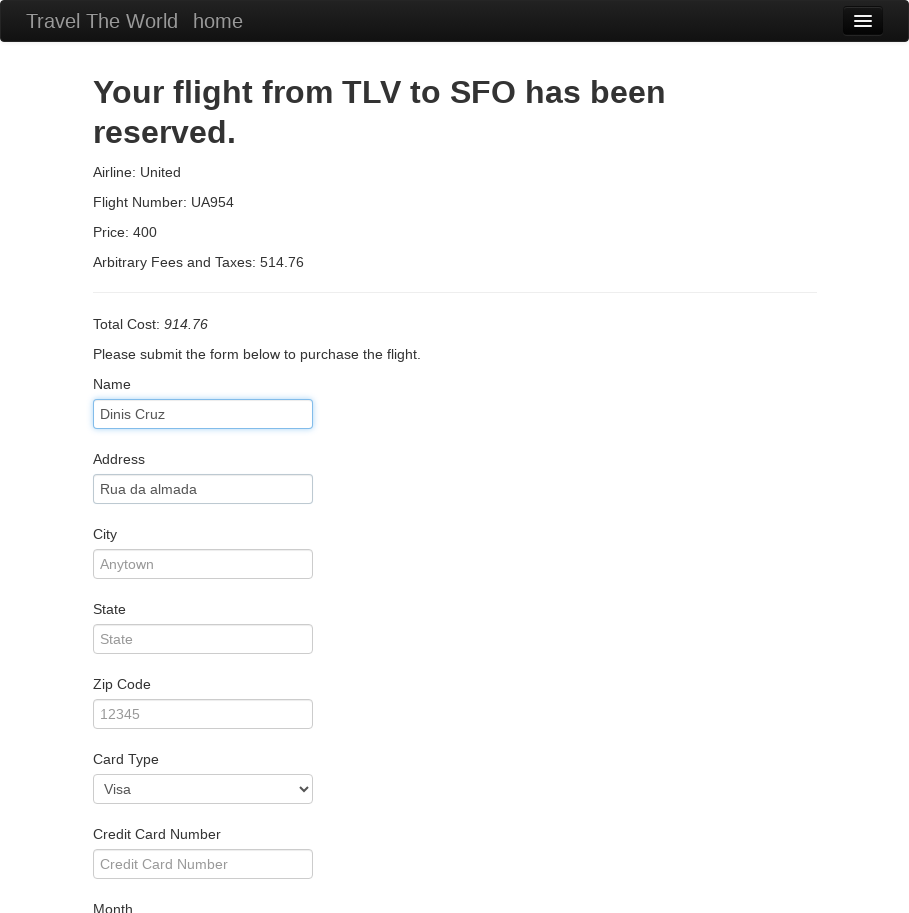

Filled city as 'Aveiro' on #city
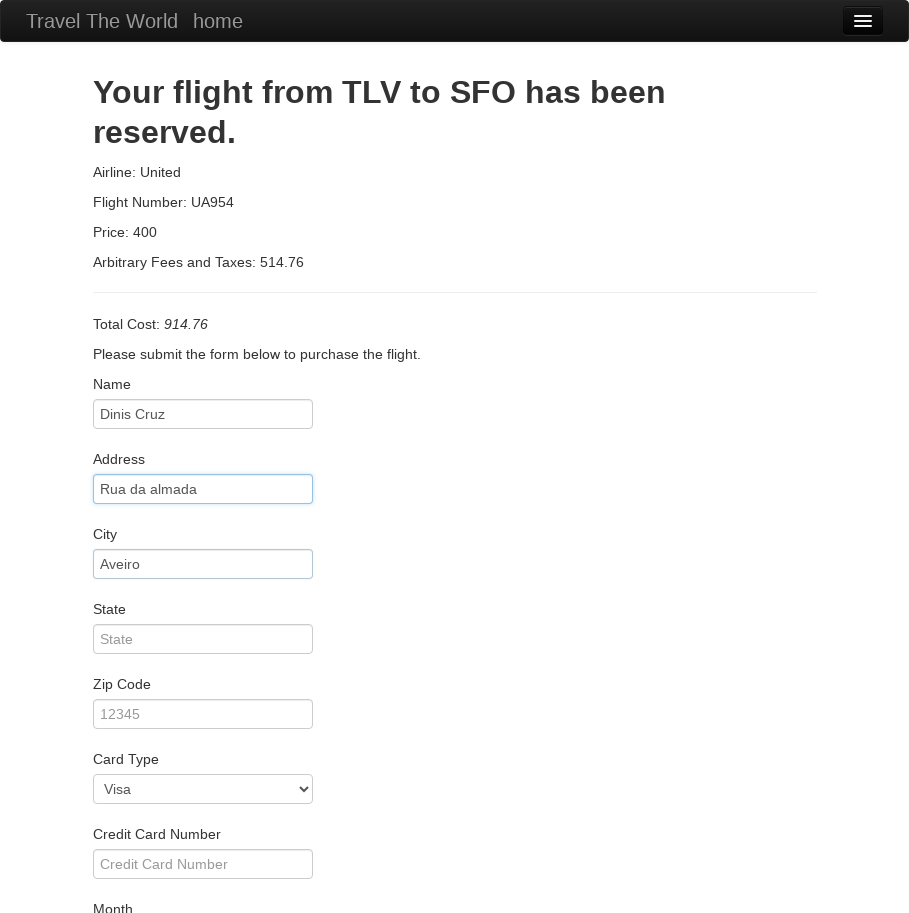

Filled state as 'Aveiro' on #state
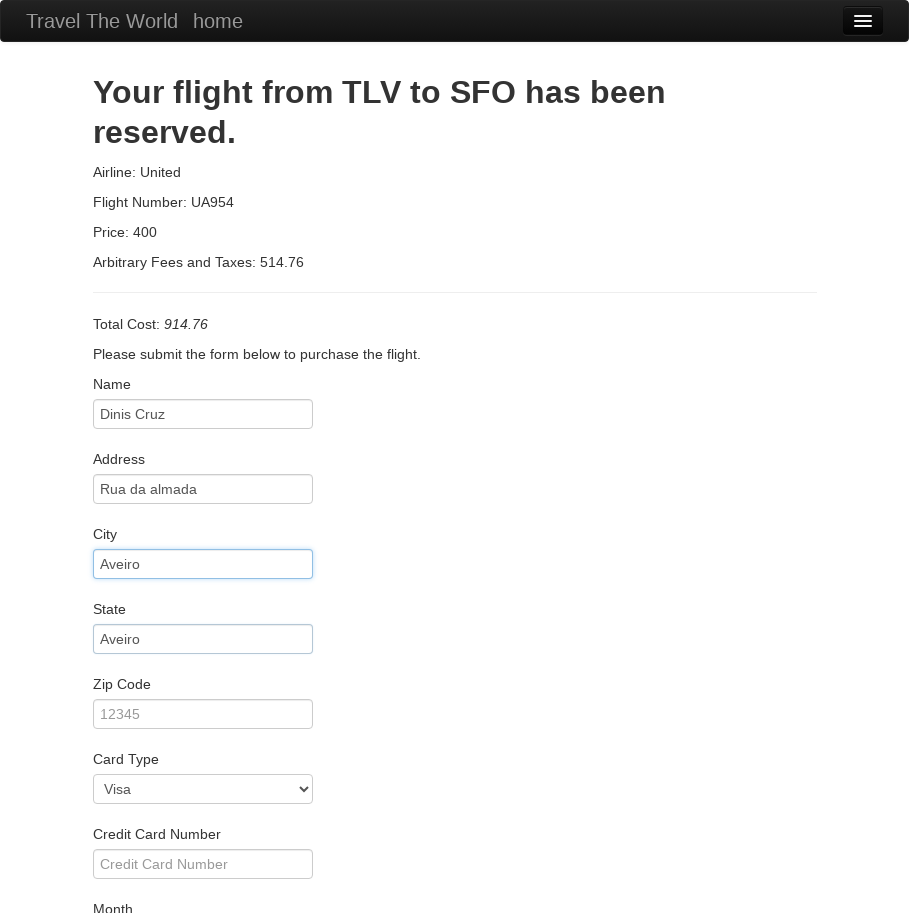

Filled zip code as '3800' on #zipCode
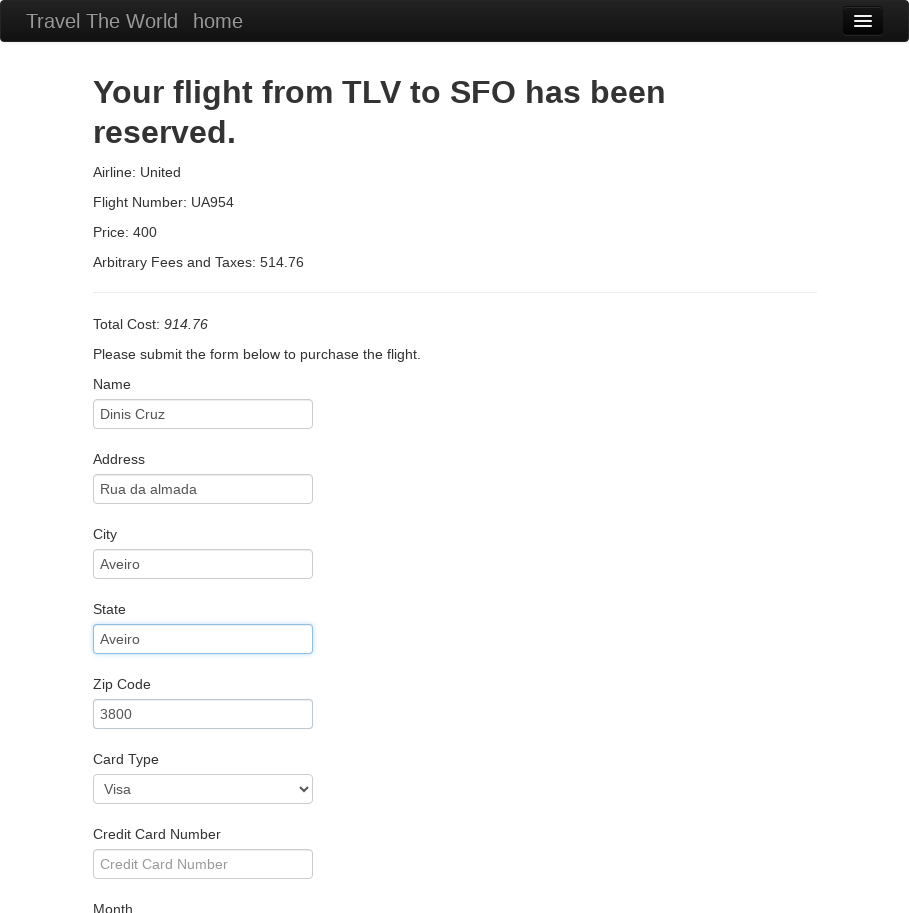

Clicked credit card number input field at (202, 864) on #creditCardNumber
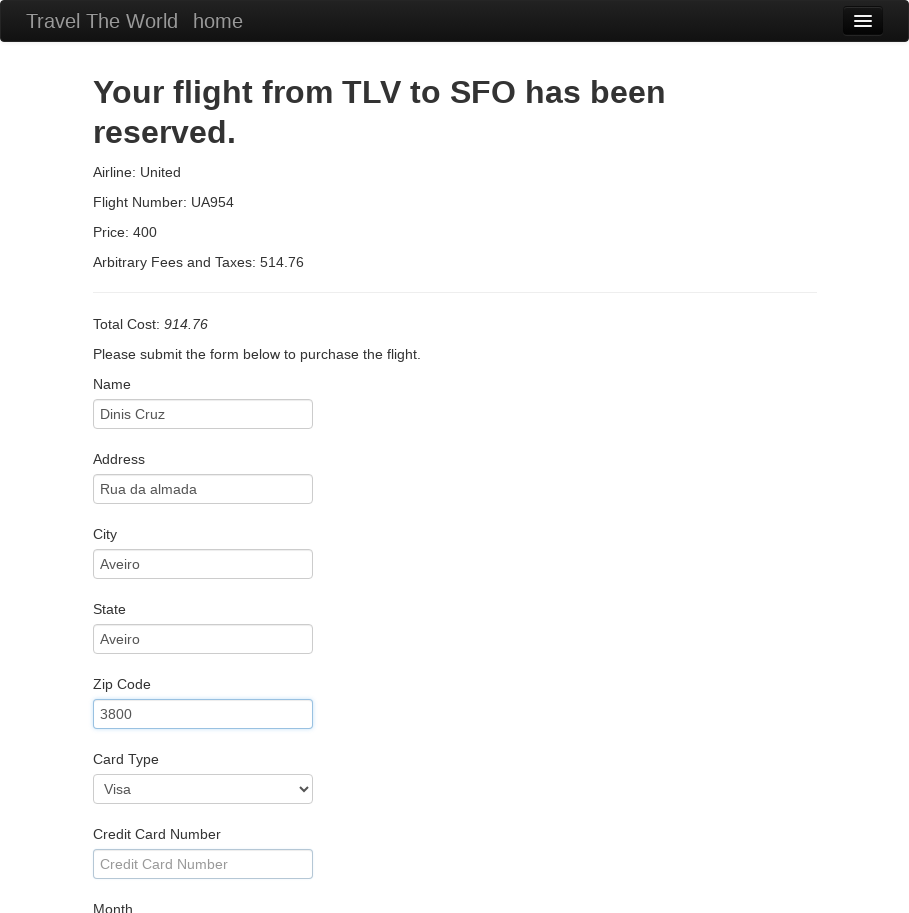

Filled credit card number as '1111222233334444' on #creditCardNumber
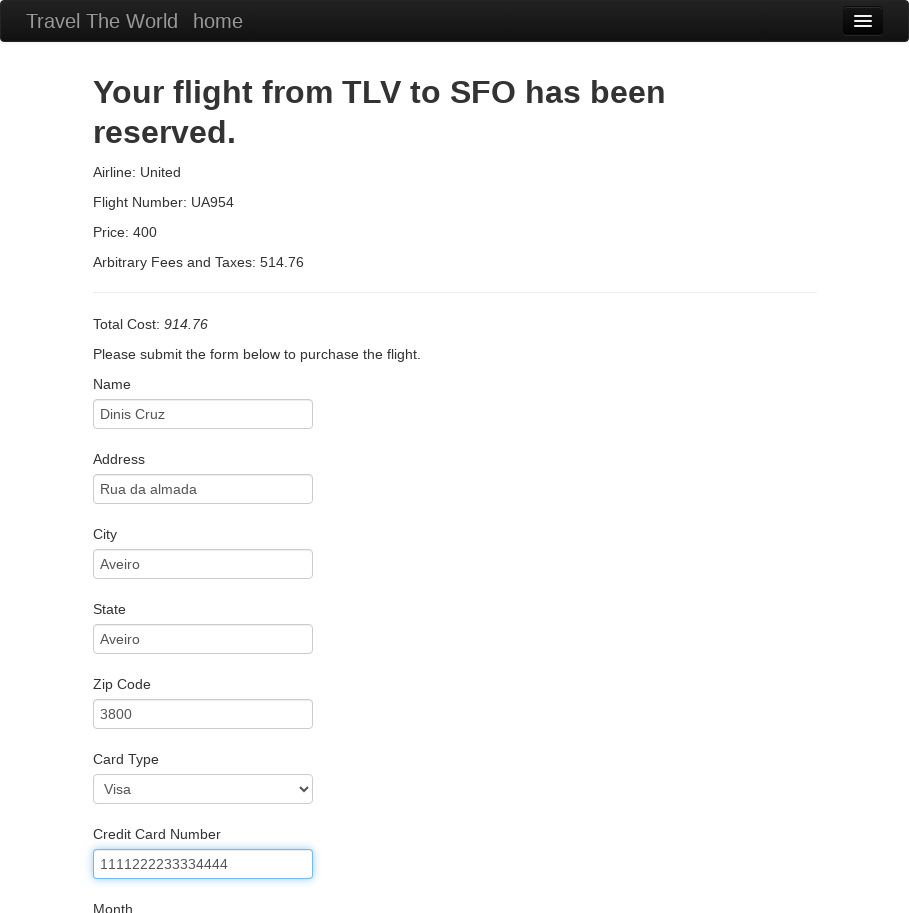

Clicked credit card year input field at (202, 723) on #creditCardYear
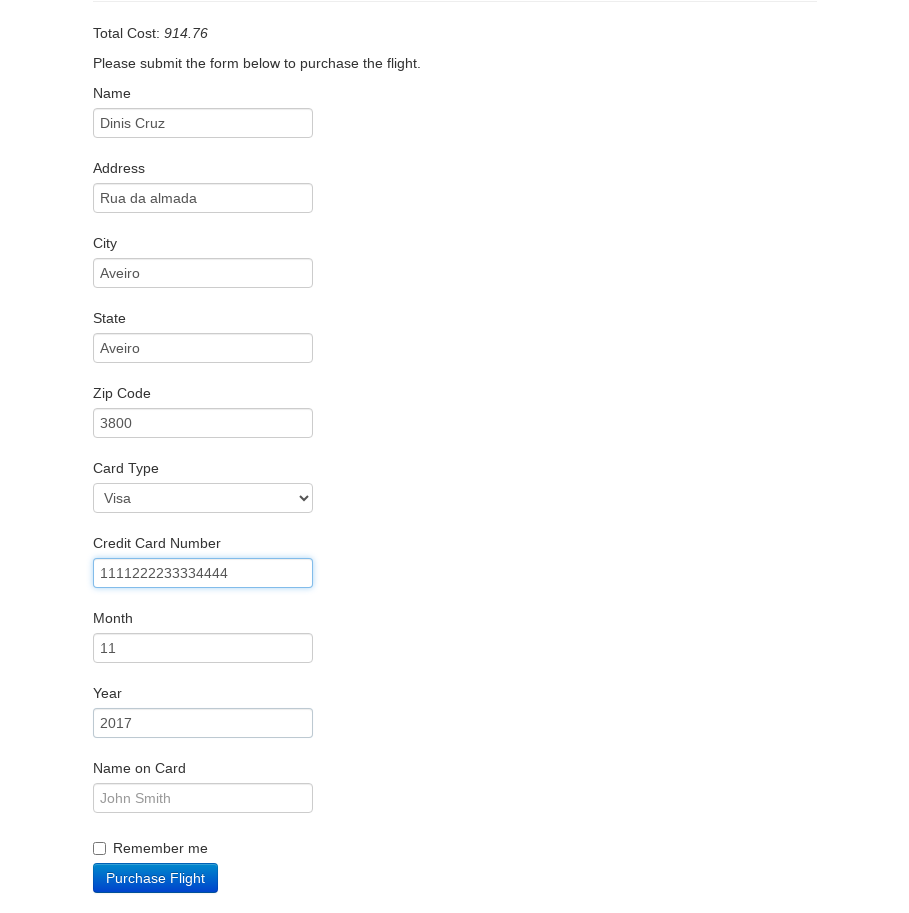

Filled credit card year as '2023' on #creditCardYear
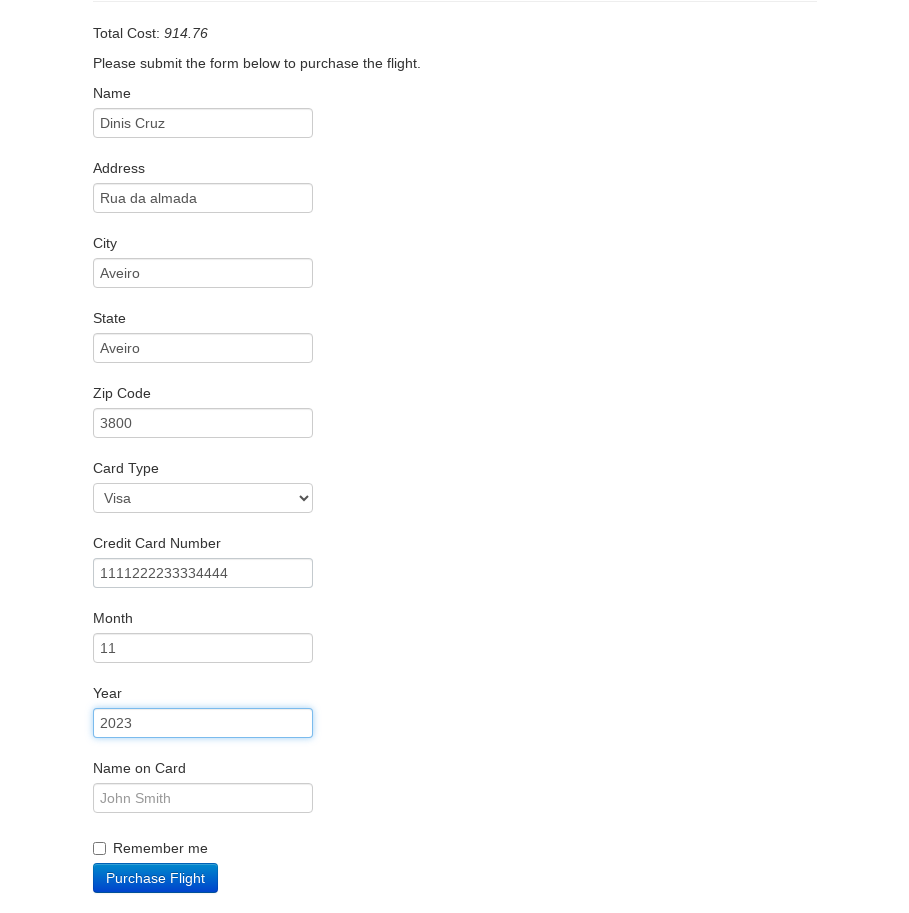

Clicked name on card input field at (202, 798) on #nameOnCard
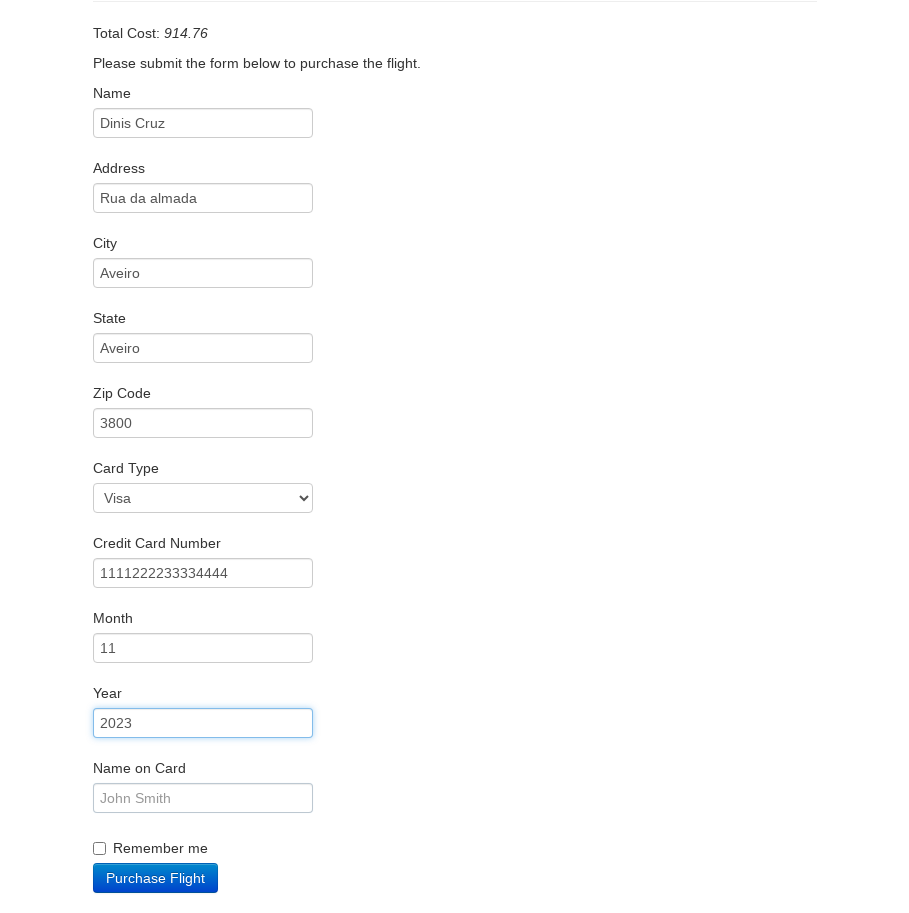

Filled name on card as 'Dinis Cruz' on #nameOnCard
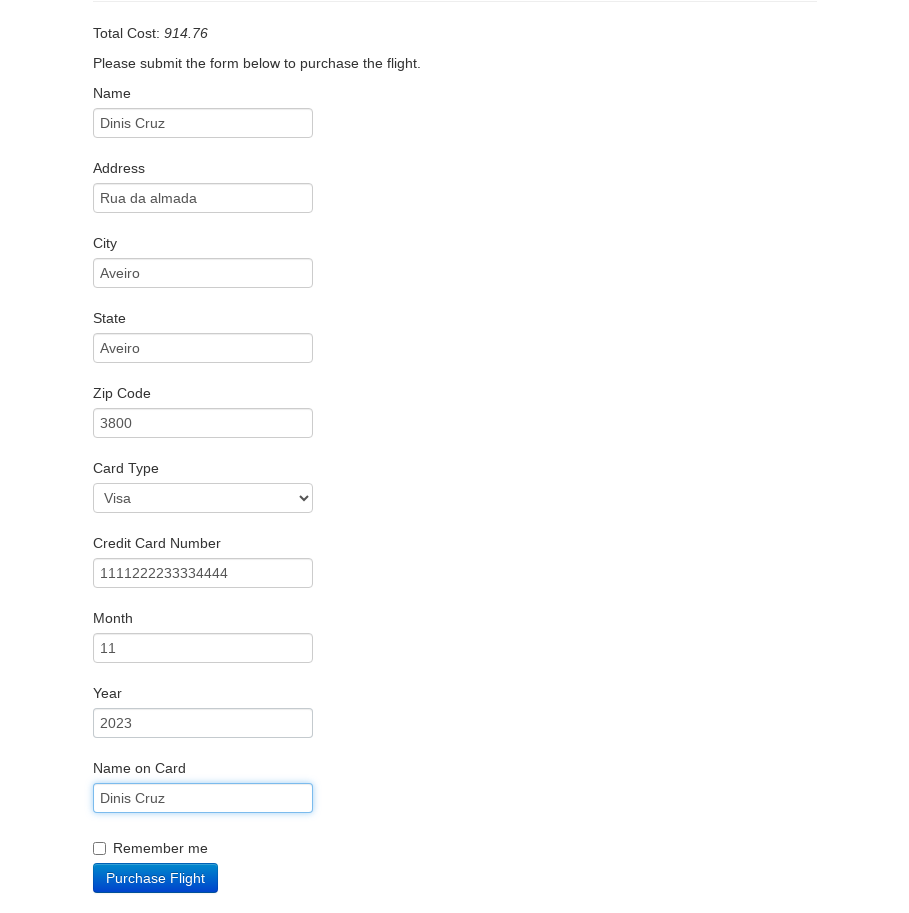

Checked 'Remember Me' checkbox at (99, 848) on #rememberMe
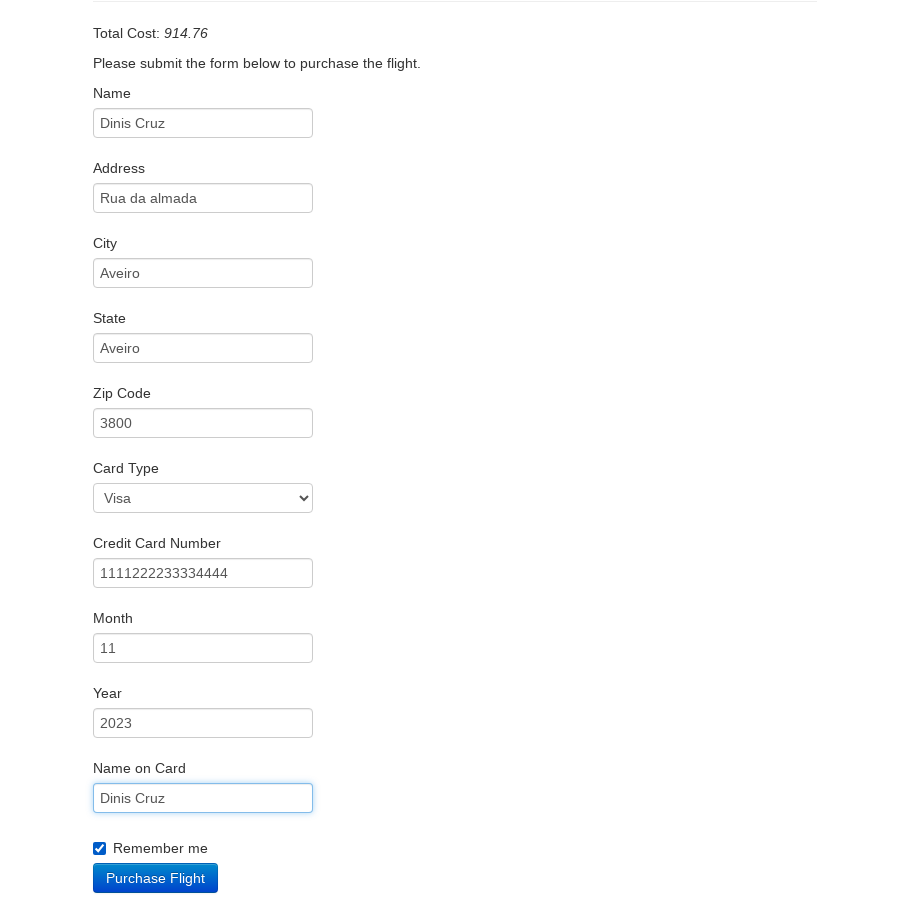

Clicked Purchase button to complete booking at (155, 878) on .btn-primary
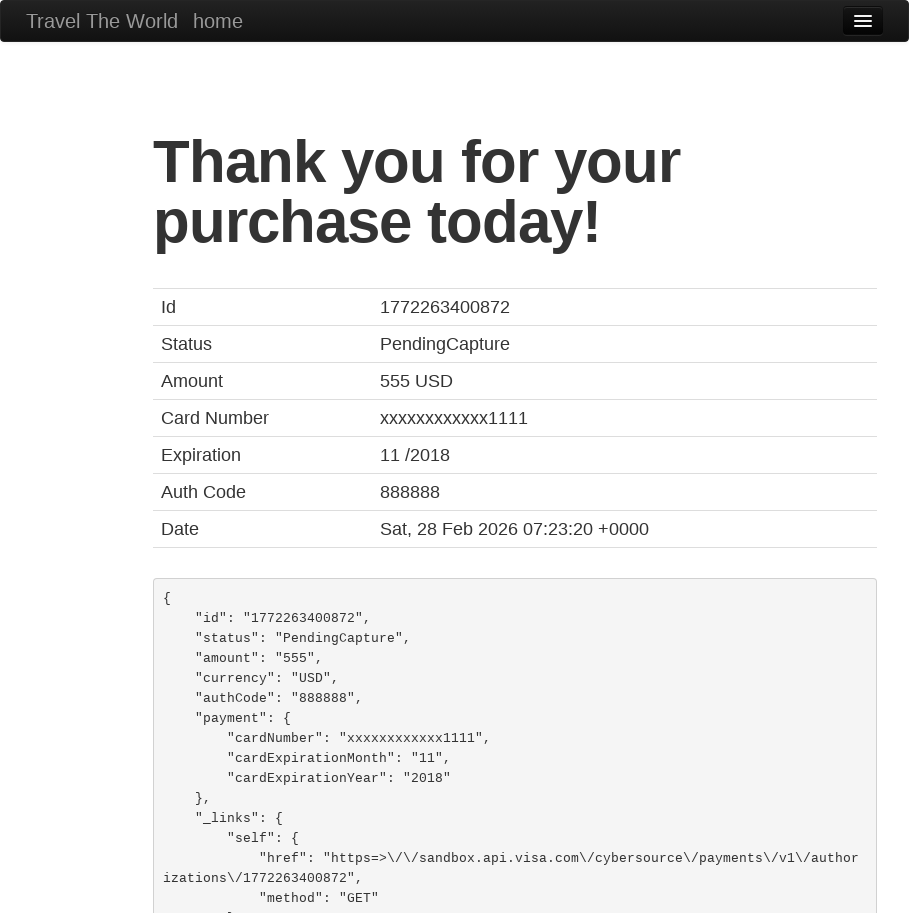

Waited for confirmation page heading to load
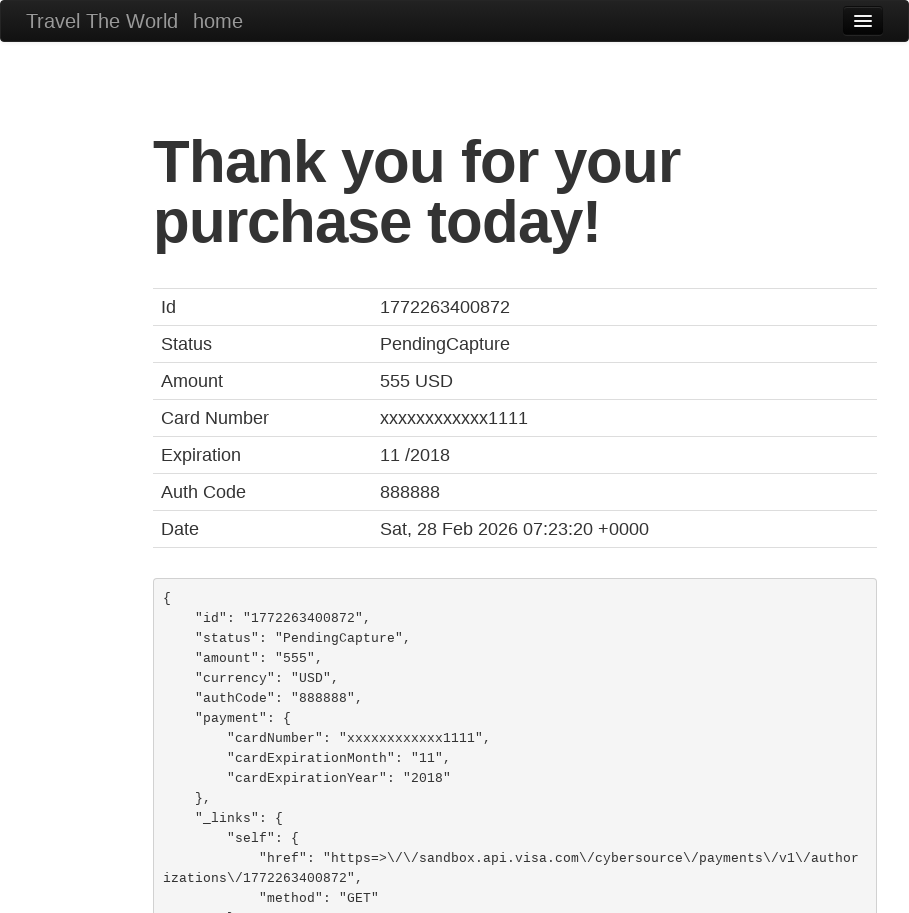

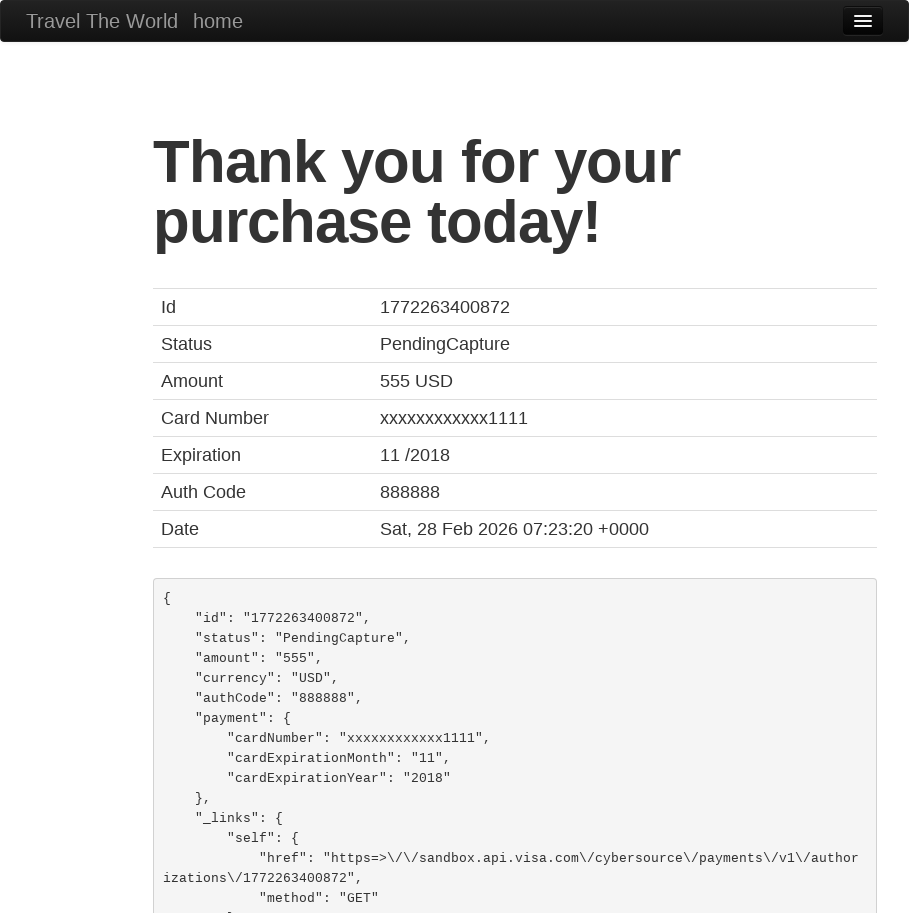